Tests radio button functionality by selecting different radio button options to verify only one can be selected at a time

Starting URL: https://letcode.in/radio

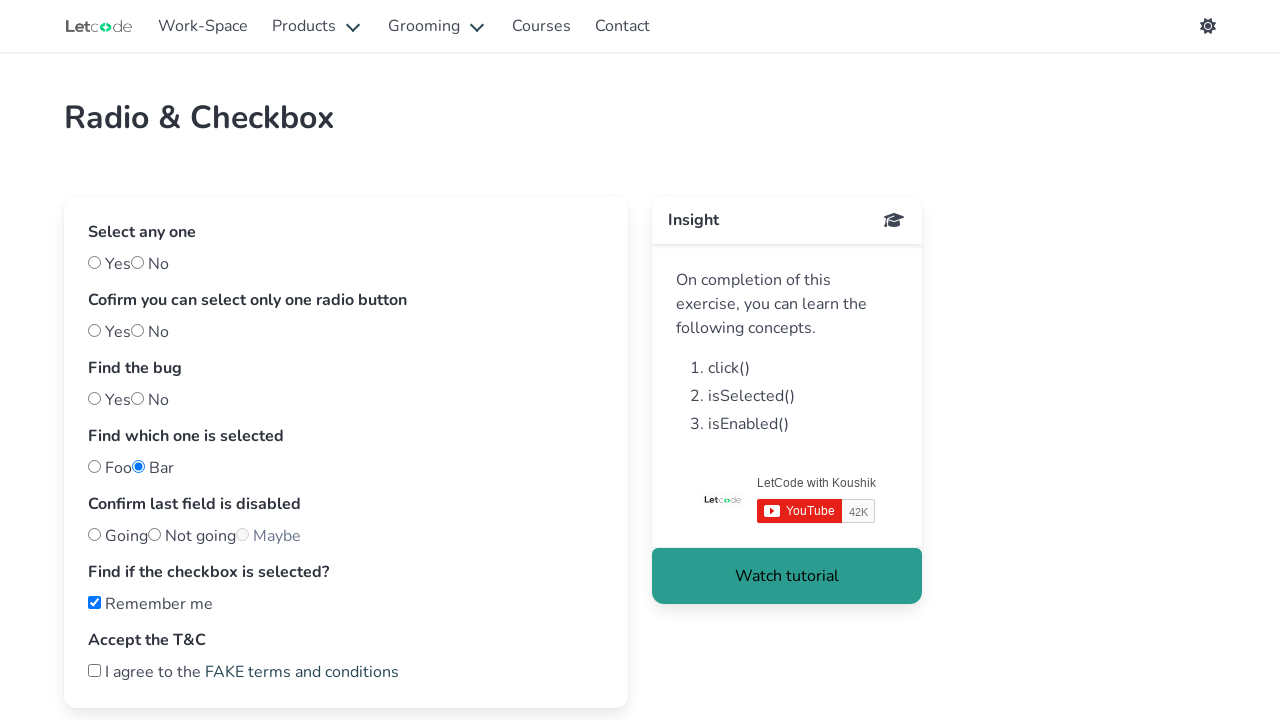

Clicked 'yes' radio button at (94, 262) on input[name='answer'][id='yes']
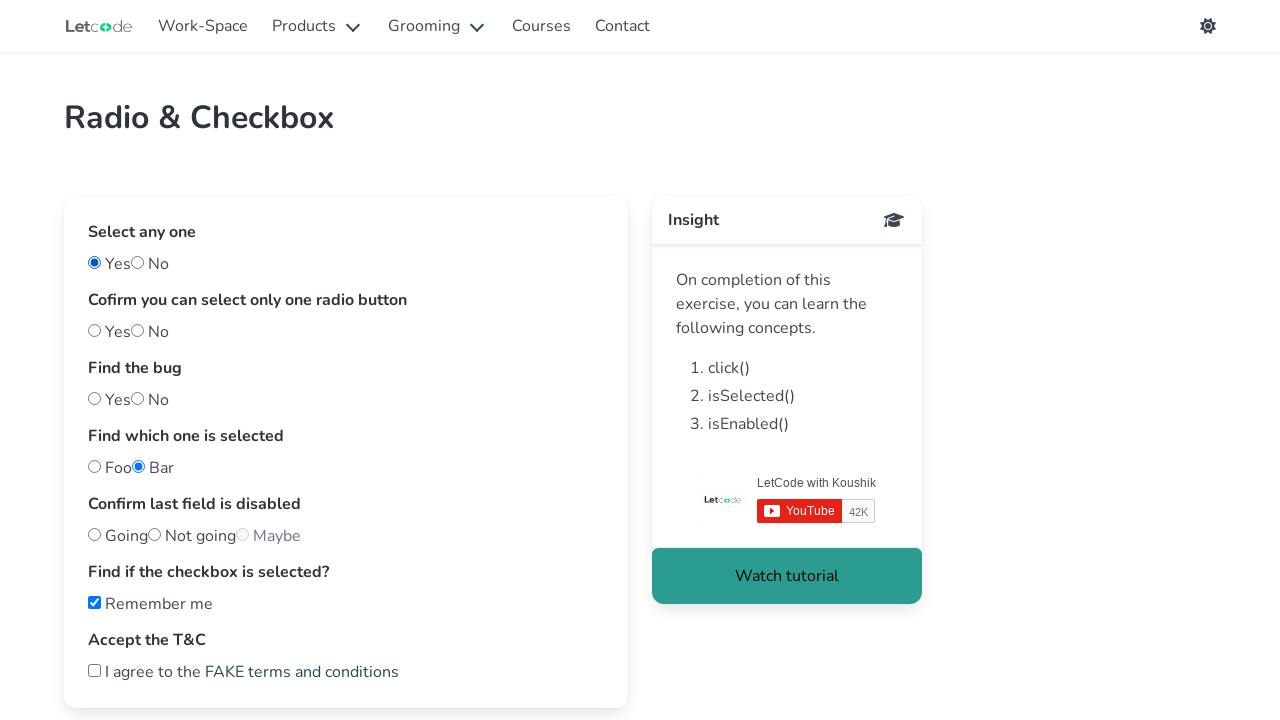

Waited 500ms
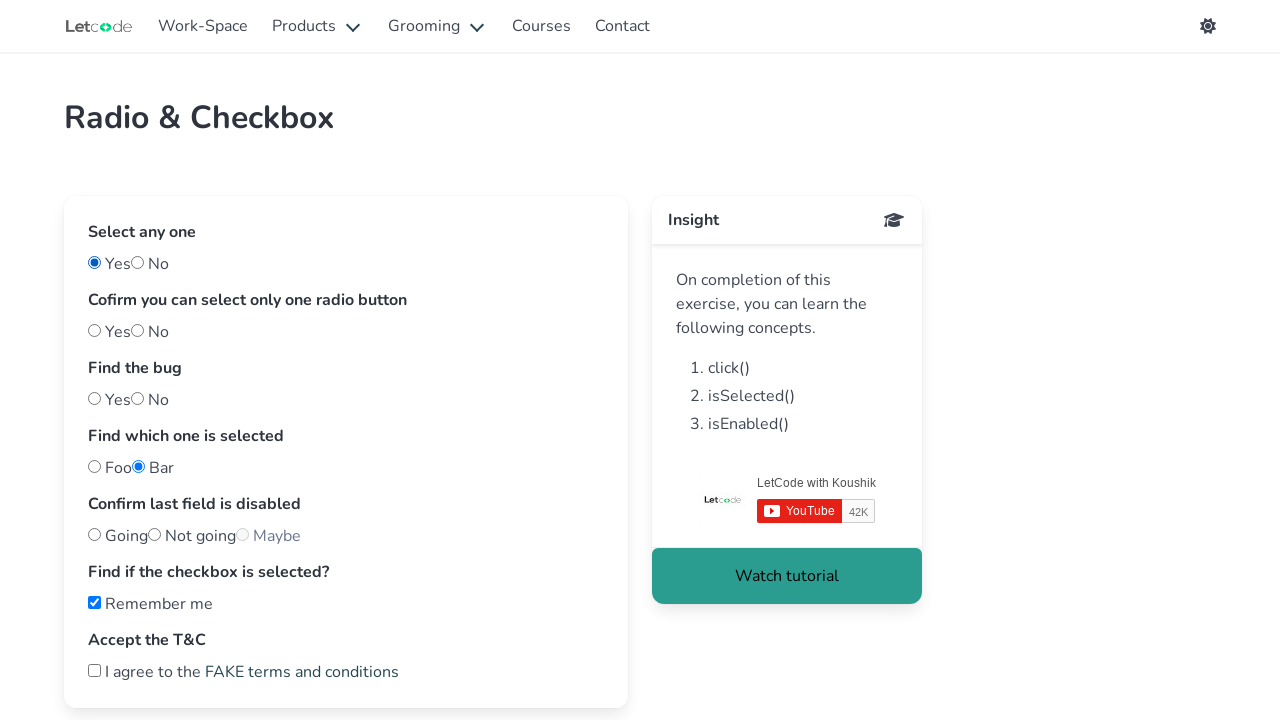

Clicked 'no' radio button to verify only one option can be selected at a time at (138, 262) on input[name='answer'][id='no']
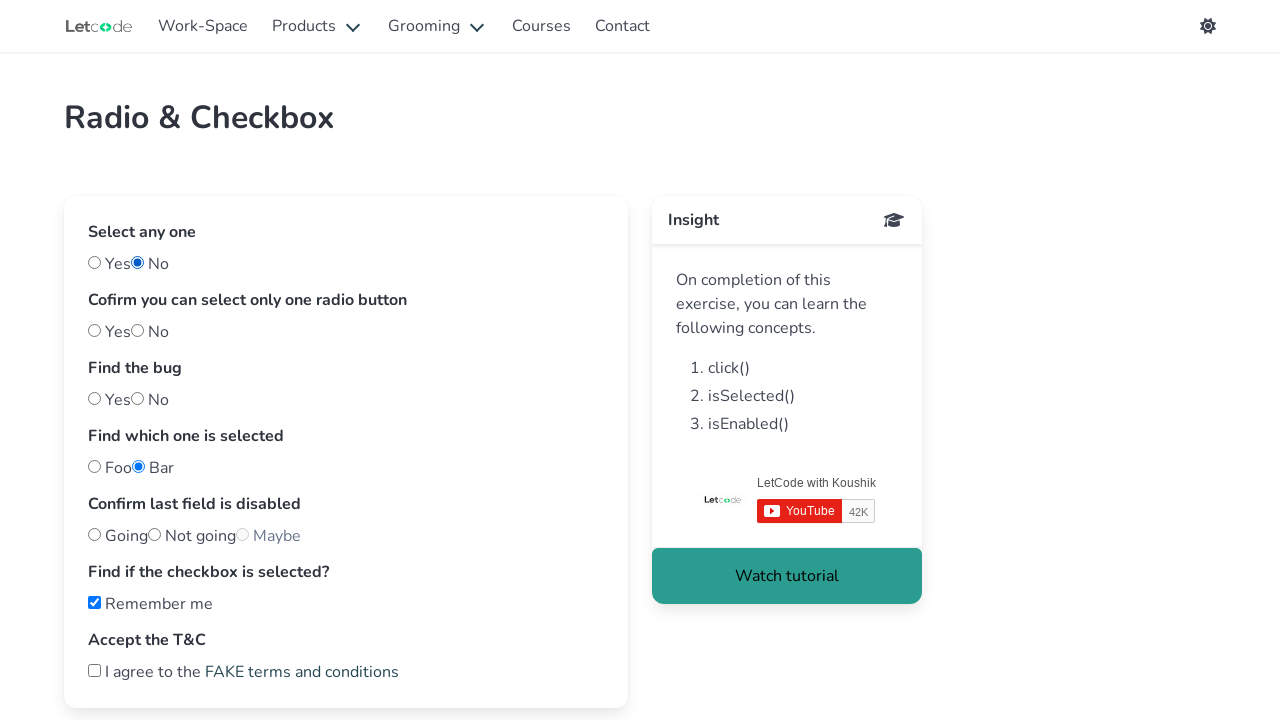

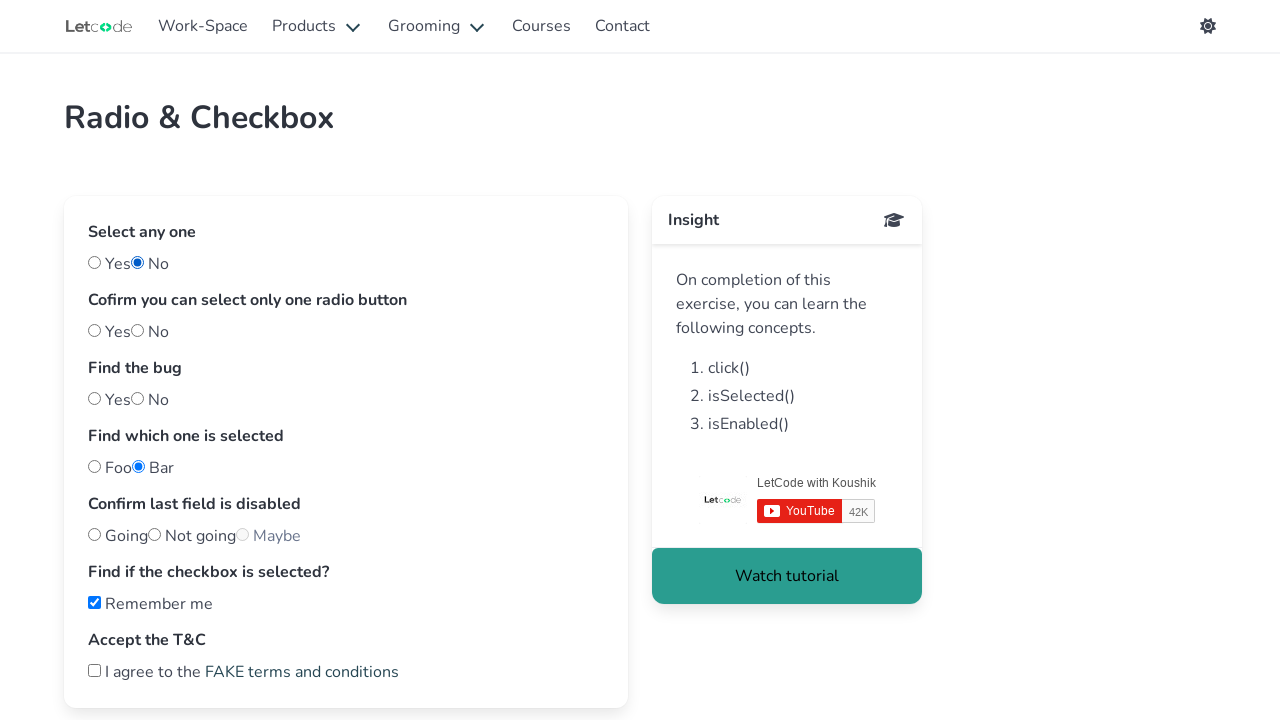